Opens a website and maximizes the browser window, demonstrating implicit wait functionality

Starting URL: https://vctcpune.com/

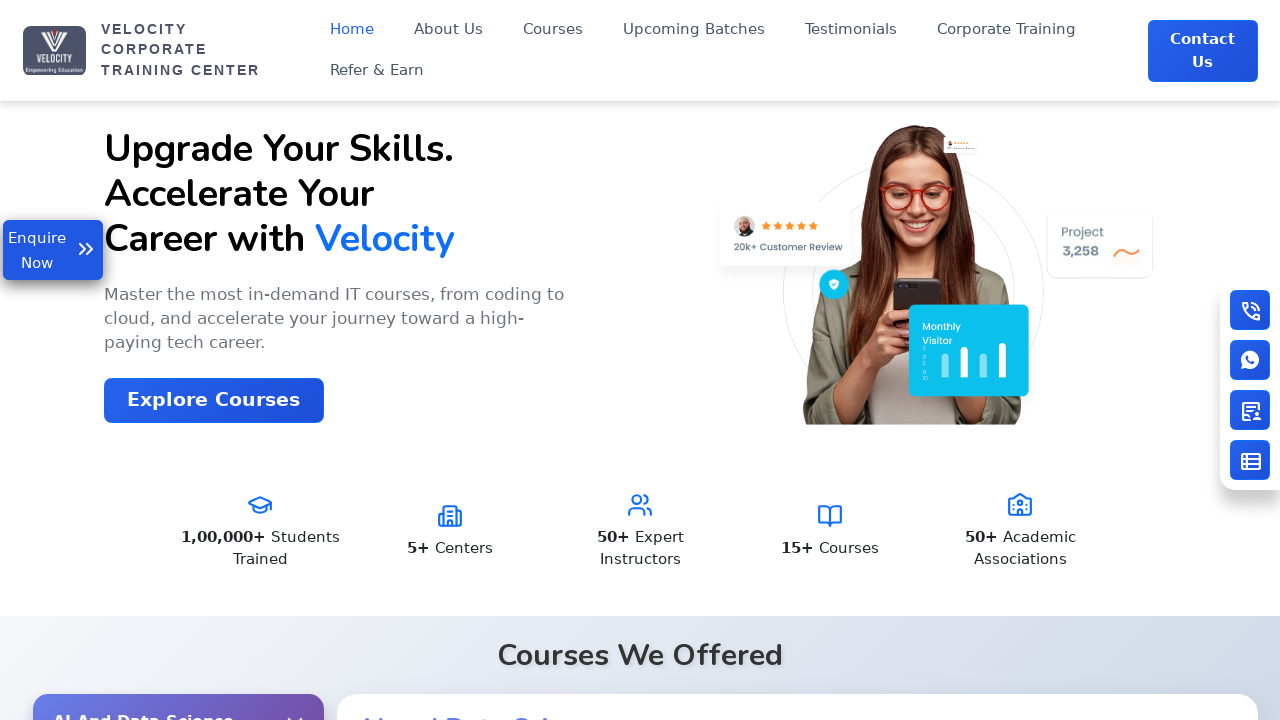

Page loaded with domcontentloaded state
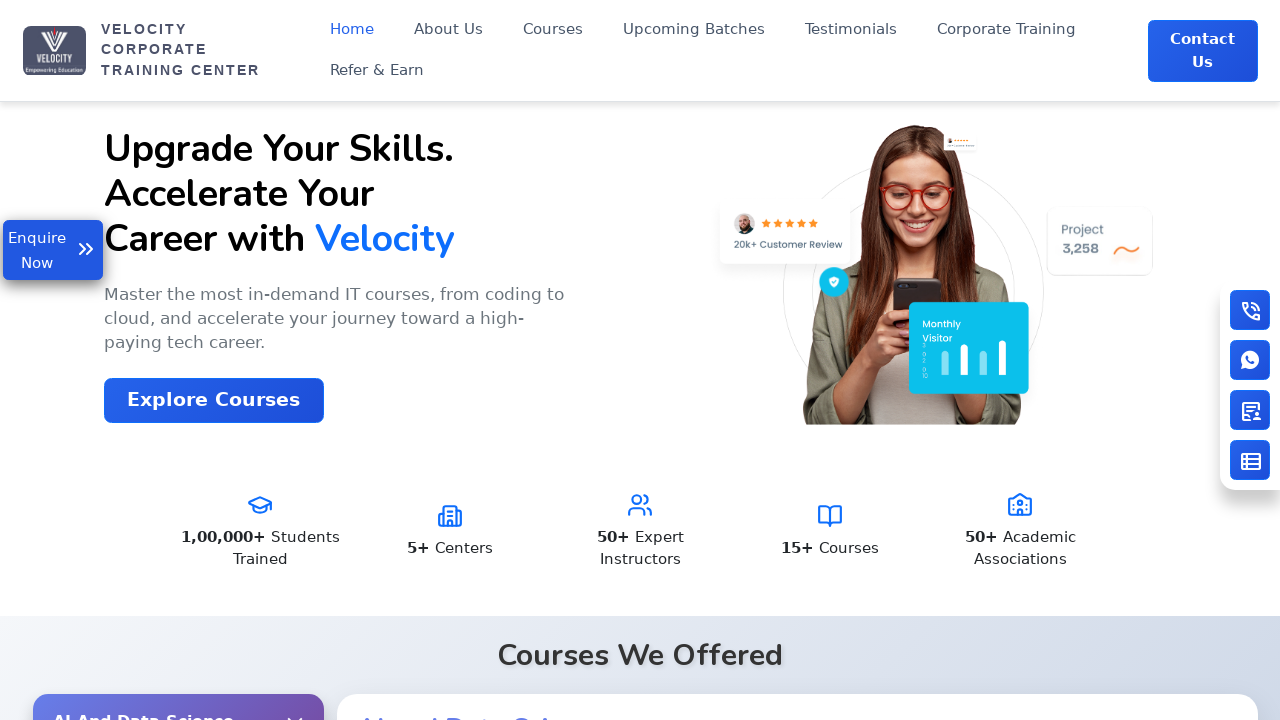

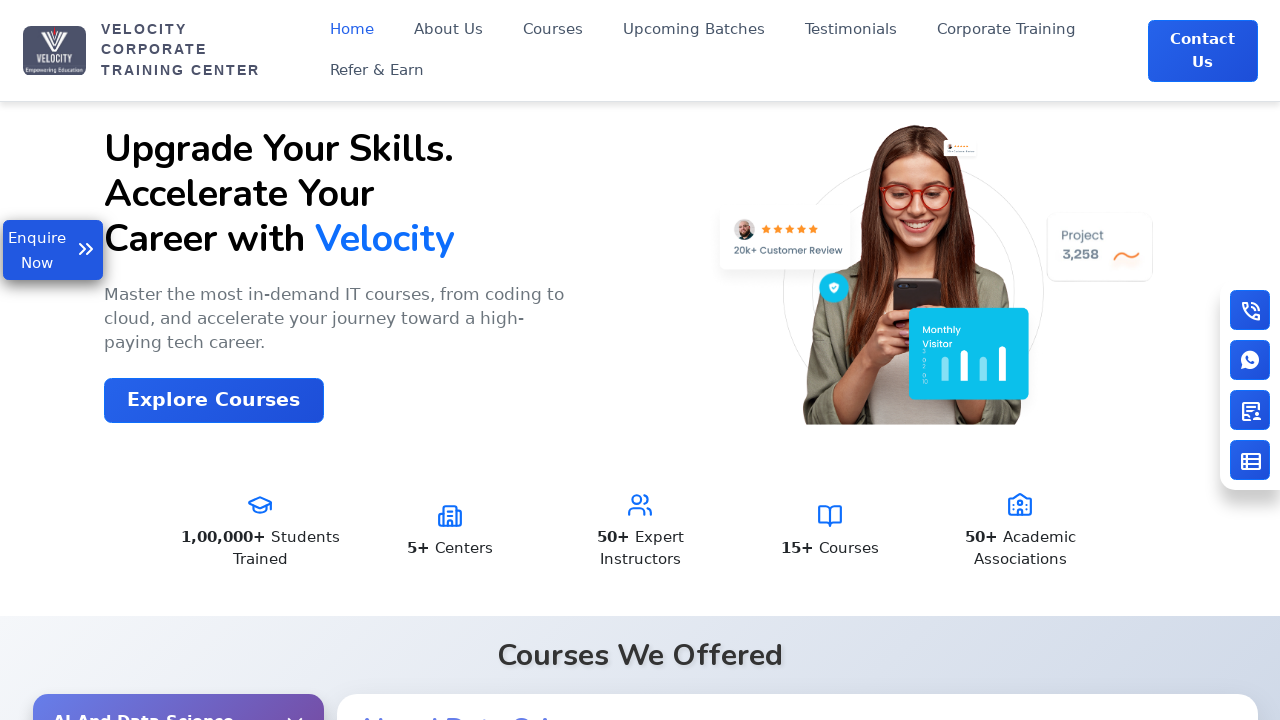